Tests that the clear button clears the text content in the textarea.

Starting URL: https://code-diff.dev.devtools.site

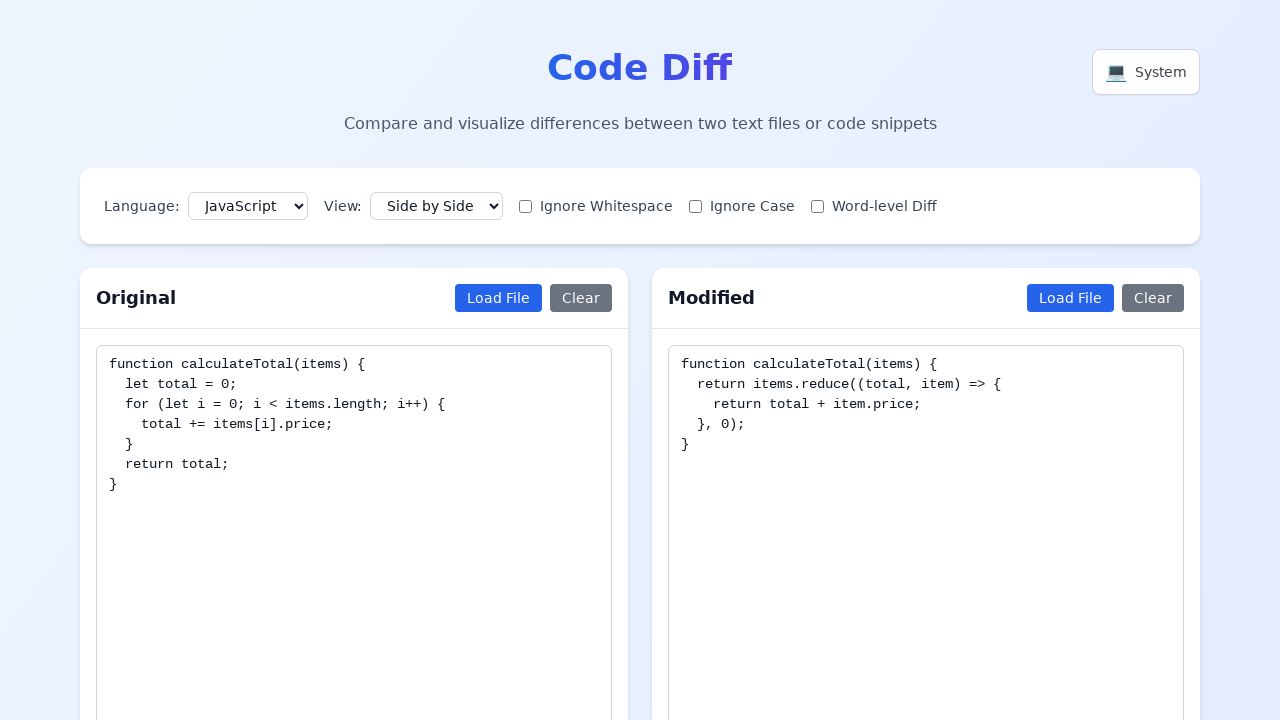

Waited 3 seconds for SPA to load
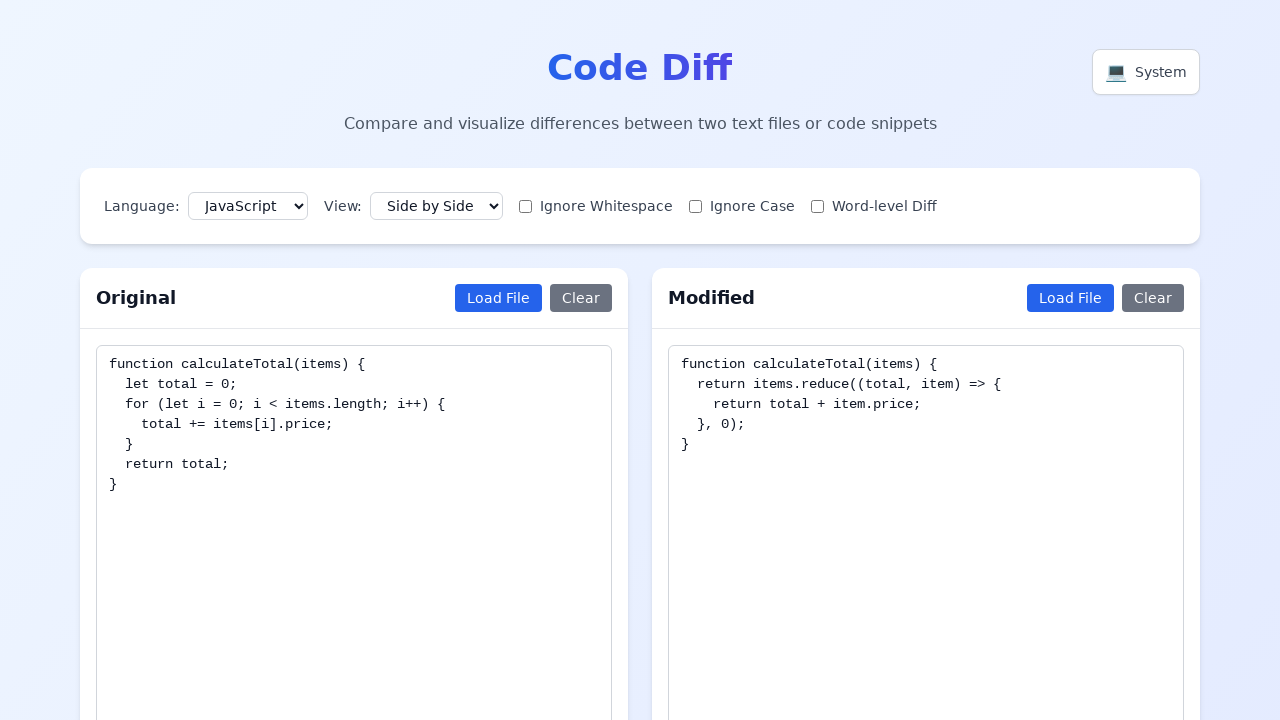

Filled original textarea with 'Test content' on textarea[placeholder*="original"]
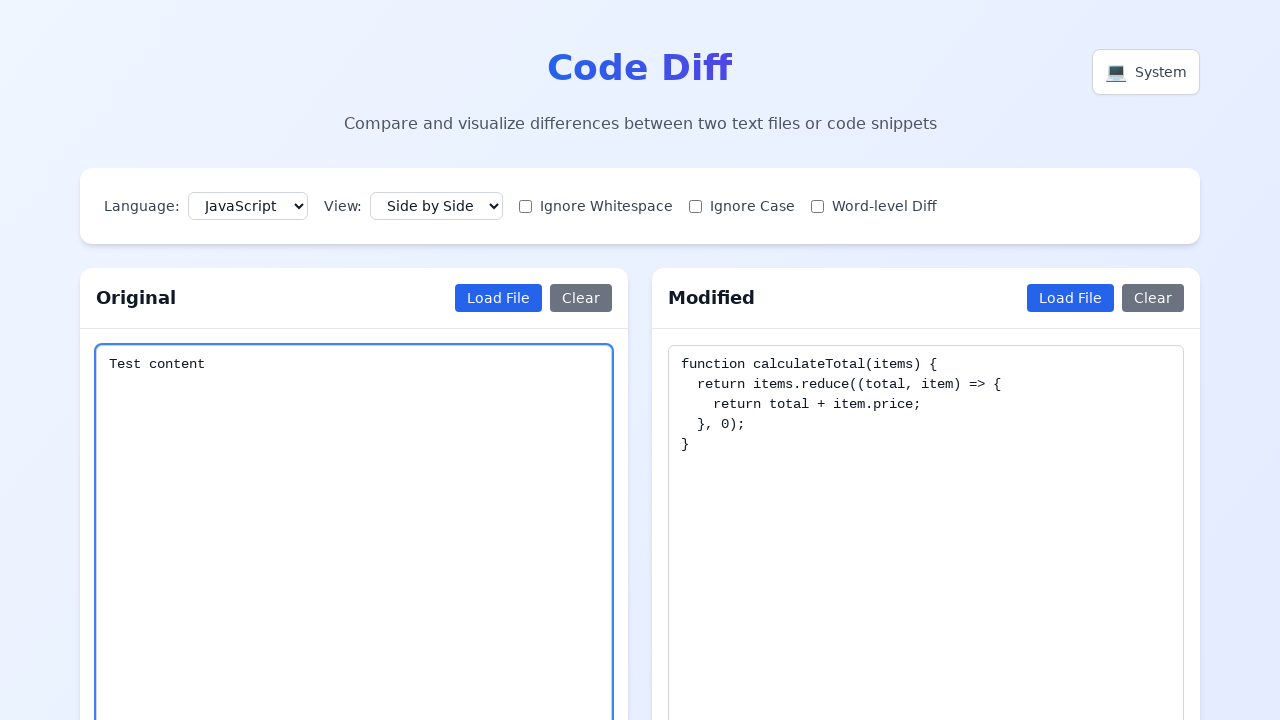

Clicked the first Clear button at (581, 298) on button:has-text("Clear") >> nth=0
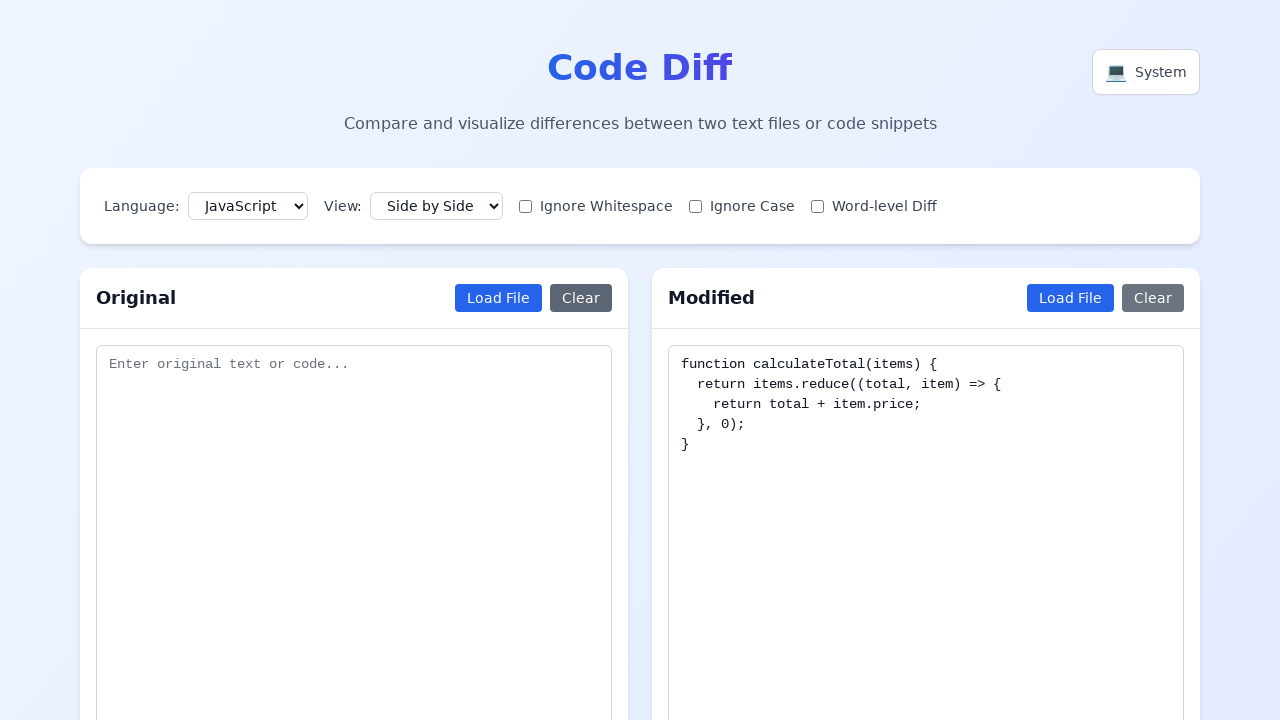

Verified that original textarea is empty
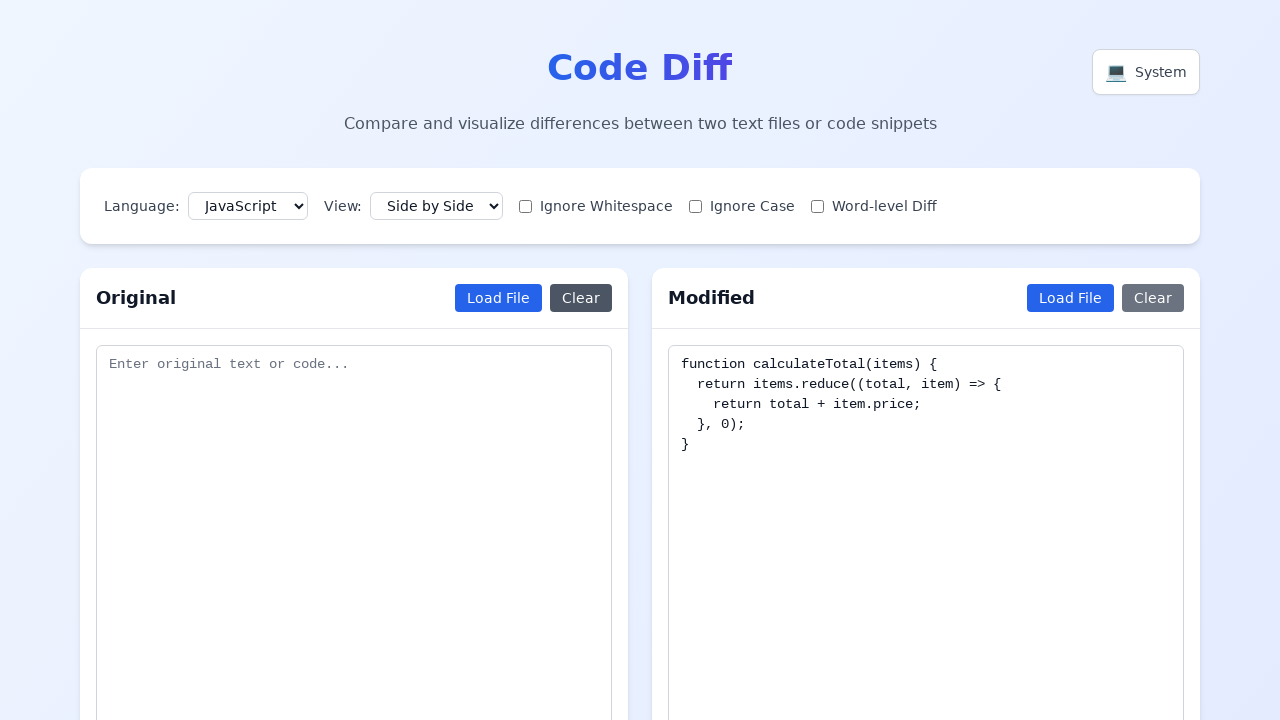

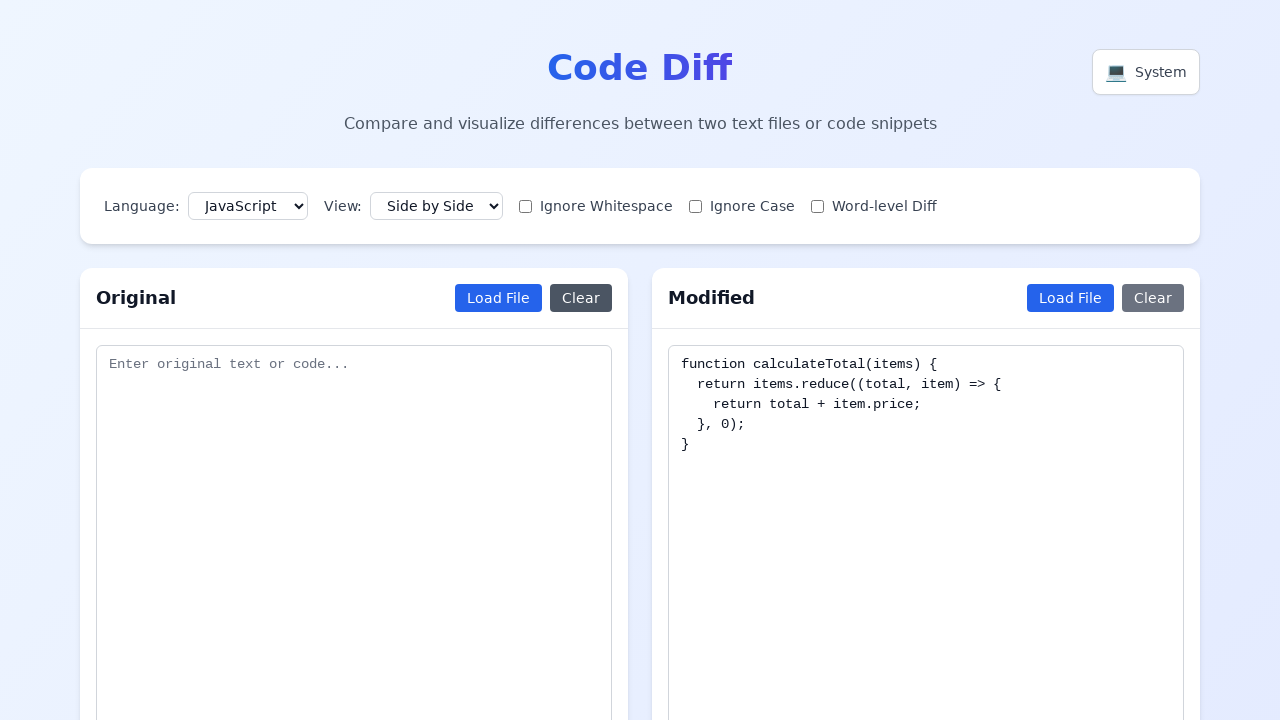